Demonstrates various XPath strategies by filling form fields on multiple demo pages, including the practice form, text box form, and links page

Starting URL: https://demoqa.com/automation-practice-form

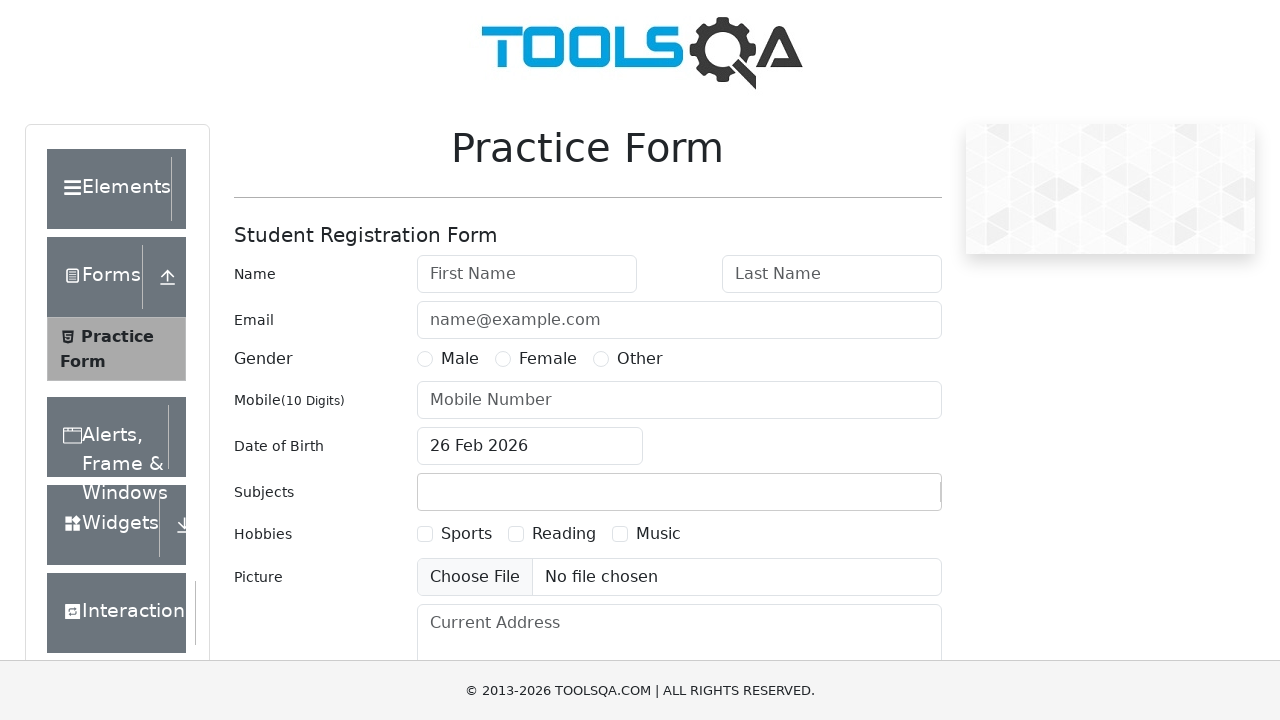

Reloaded the automation practice form page
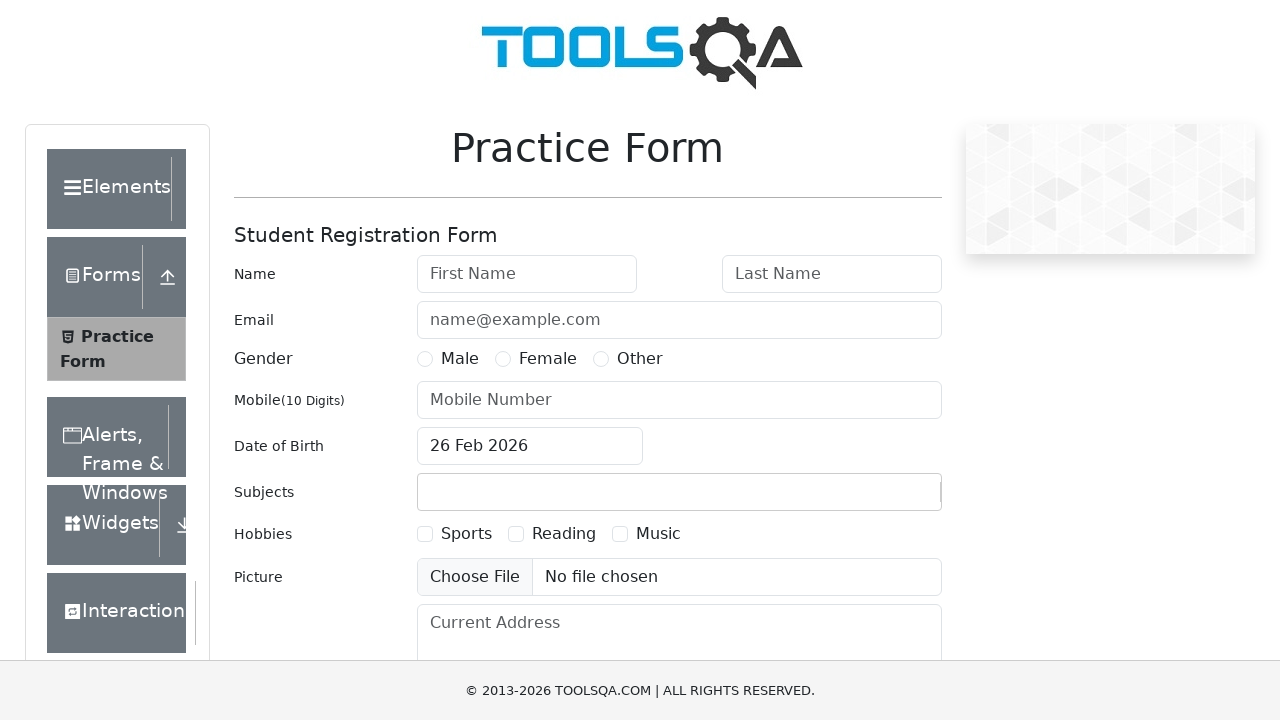

Form loaded and became visible
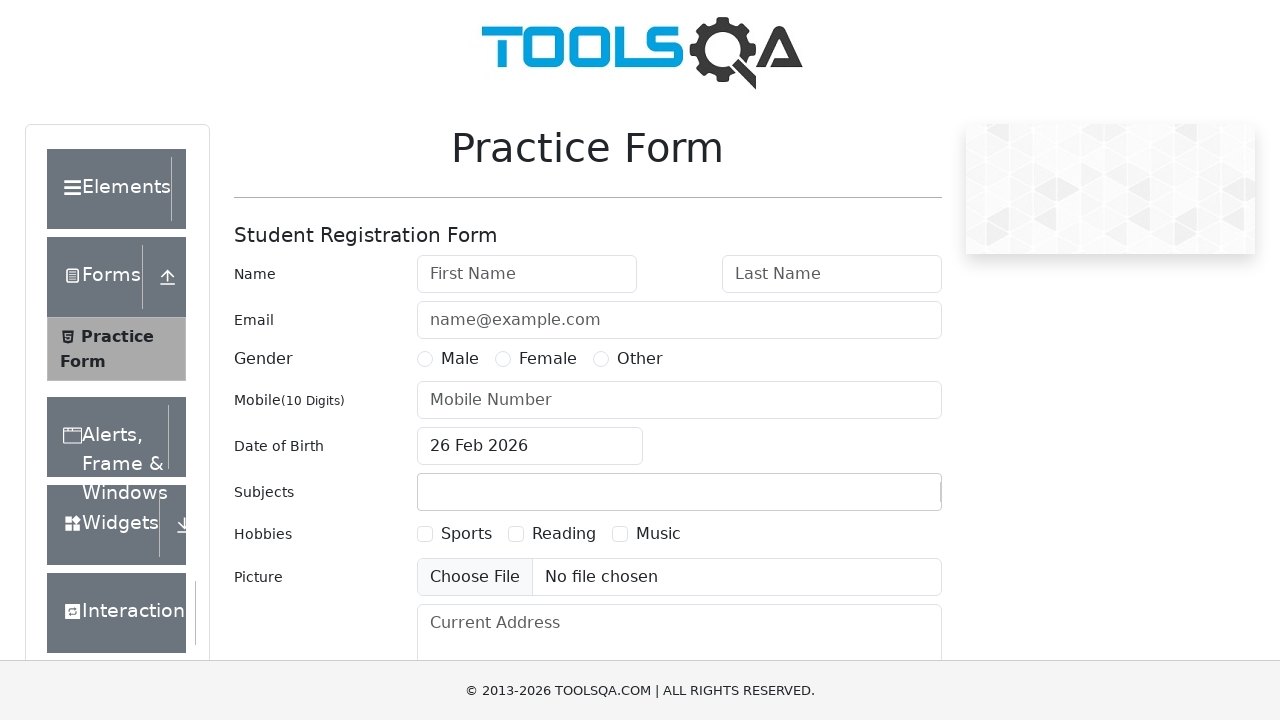

Filled first name field with 'Kowsalya' using ID XPath on //input[@id='firstName']
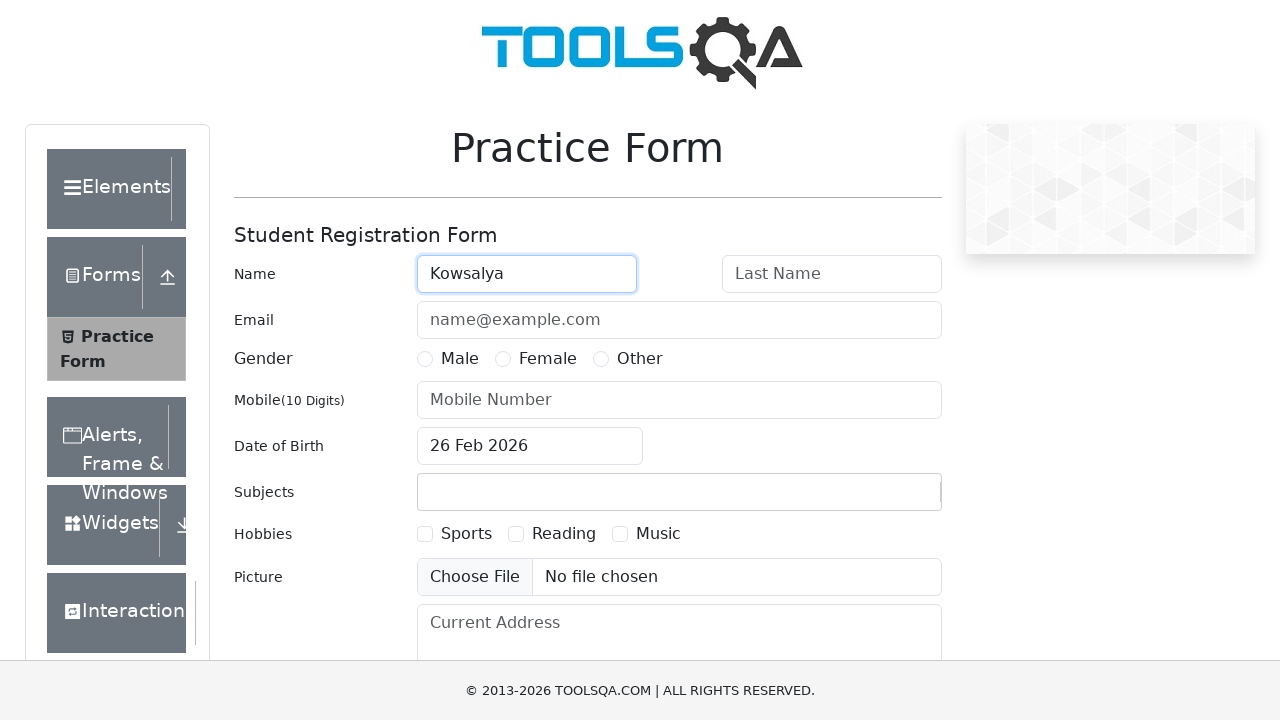

Selected Female gender using text XPath at (548, 359) on xpath=//label[text()='Female']
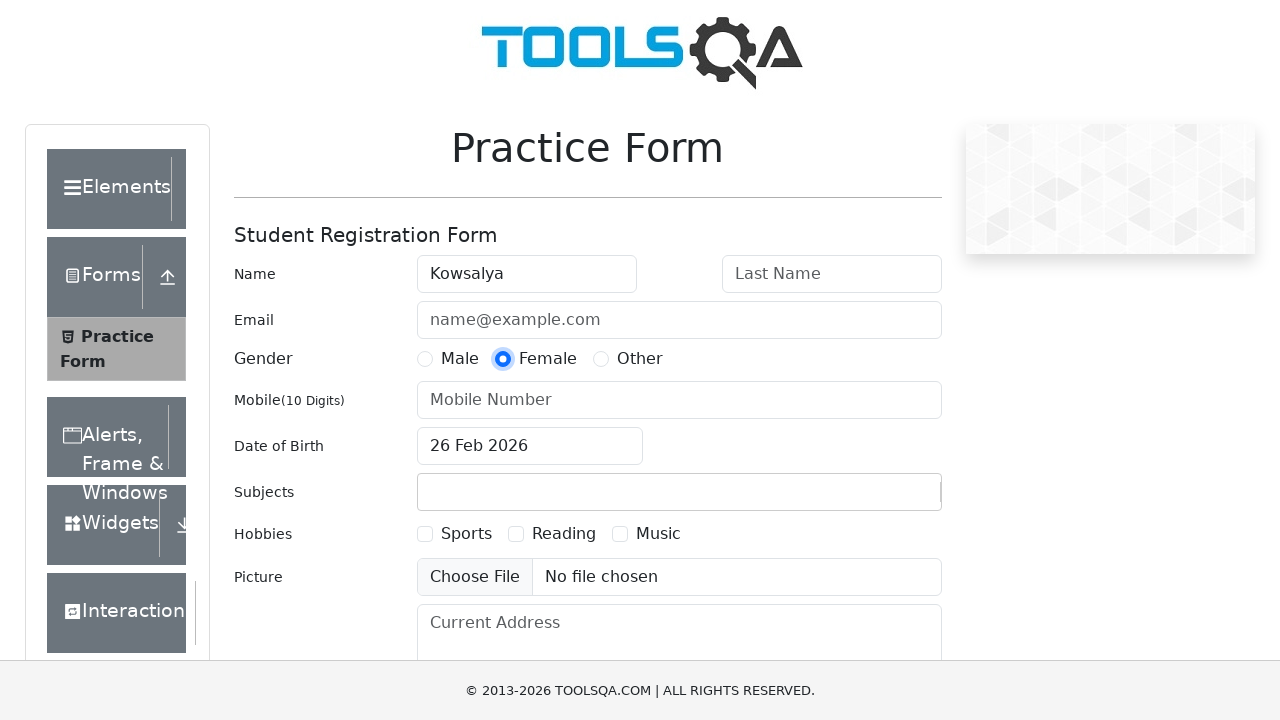

Filled email field with 'kowsalya@gmail.com' using contains XPath on //input[contains(@id,'Email')]
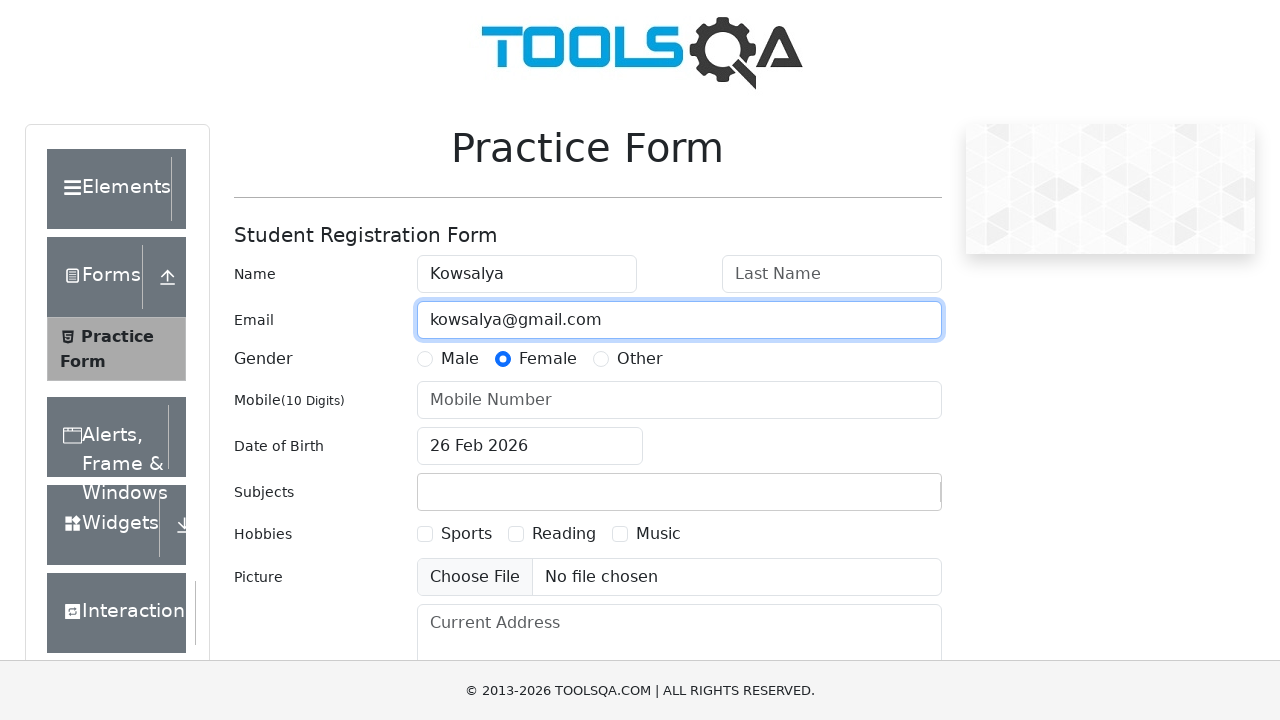

Filled mobile number with '9058789458' using following XPath on //label[text()='Mobile']//following::input[1]
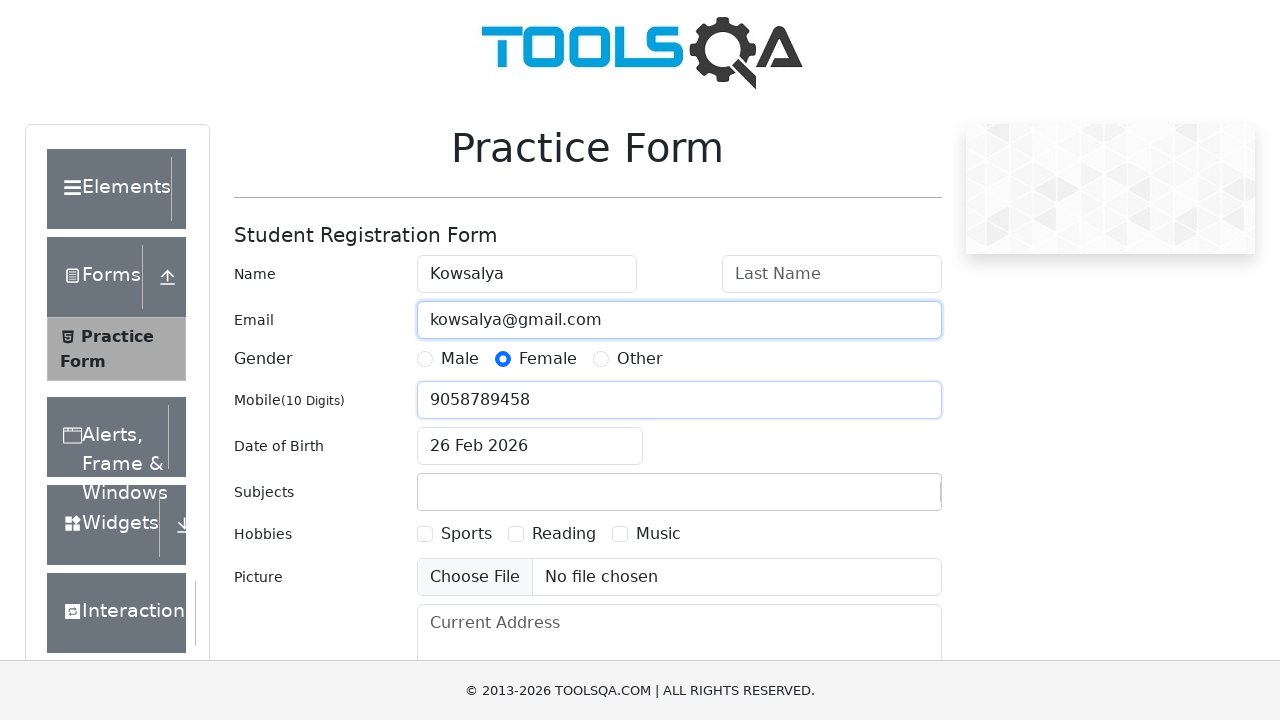

Opened new browser tab
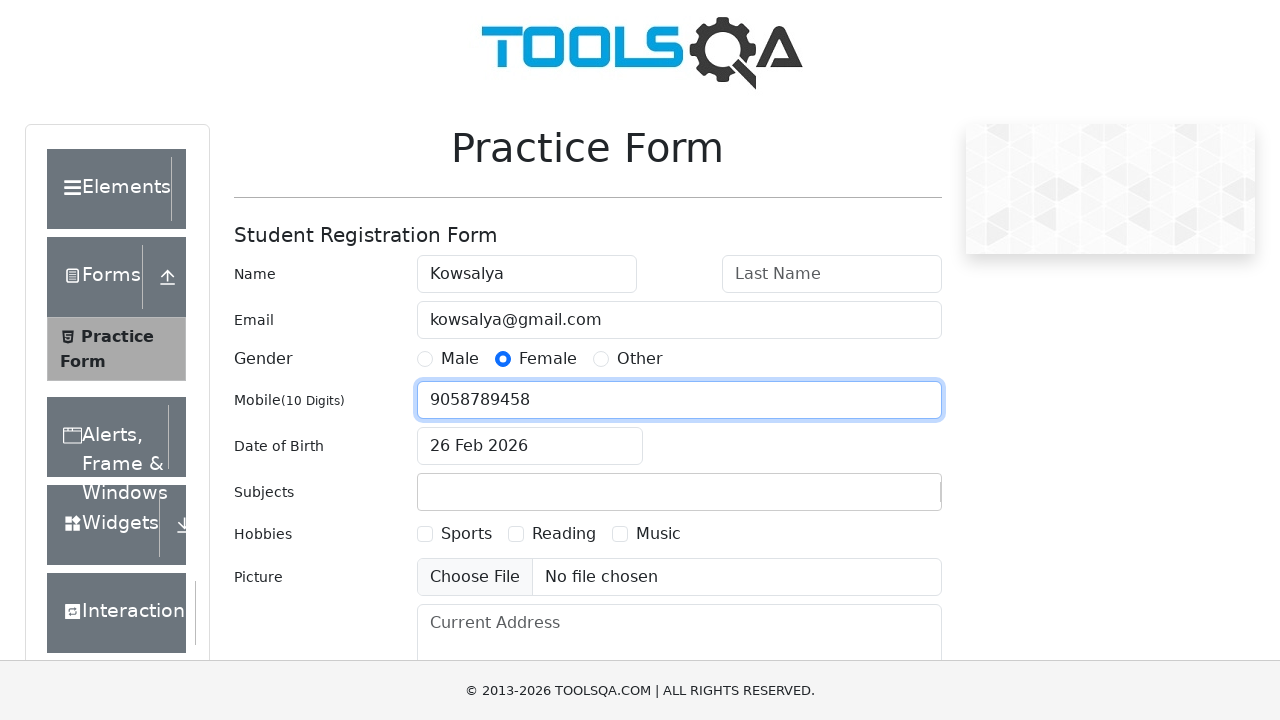

Navigated to text-box page
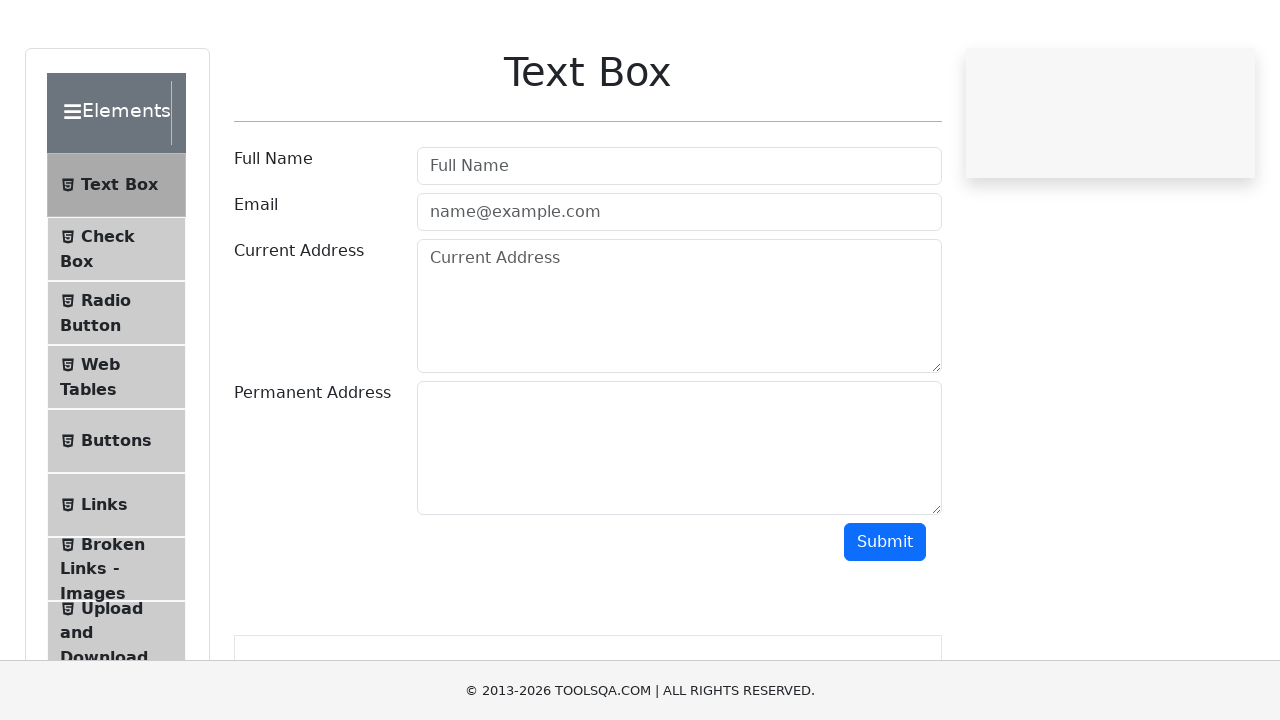

Filled address field with 'Chennai - 600071' using preceding XPath on //button[@id='submit']//preceding::textarea[1]
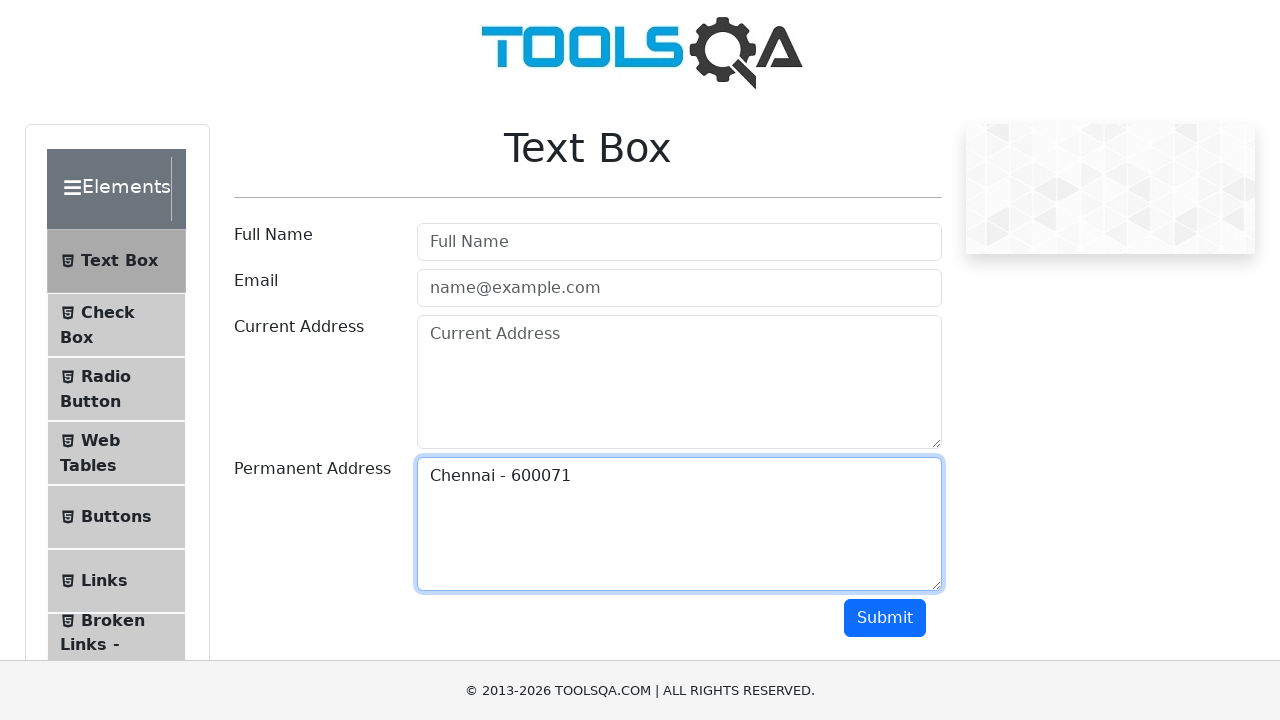

Opened another new browser tab
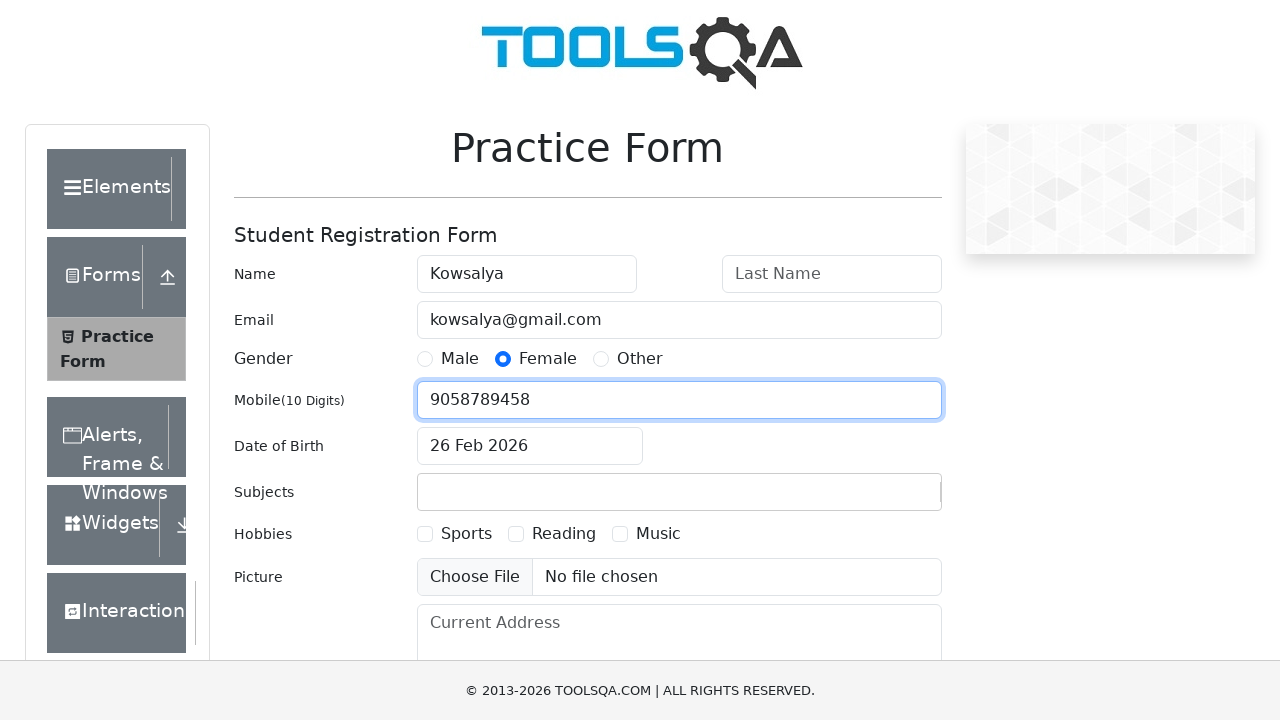

Navigated to links page
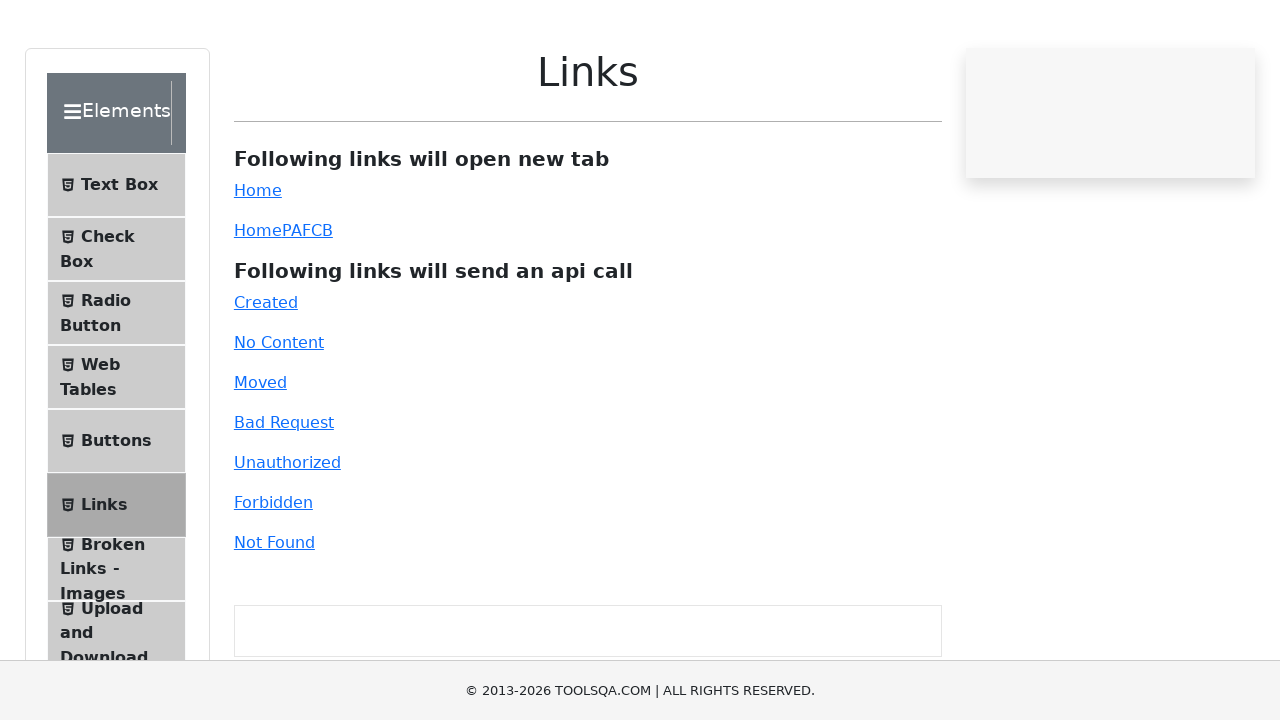

Clicked link using dynamic preceding XPath at (258, 306) on xpath=//*[text()='Following links will send an api call']//preceding::a[1]
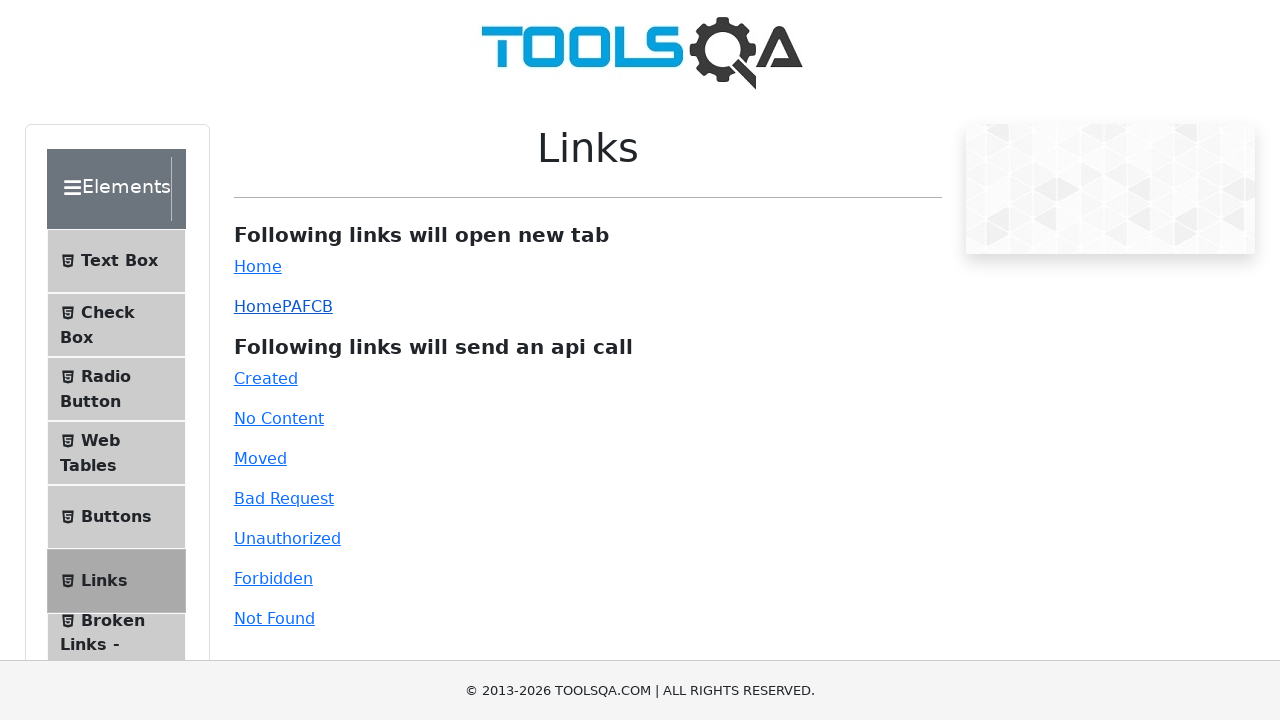

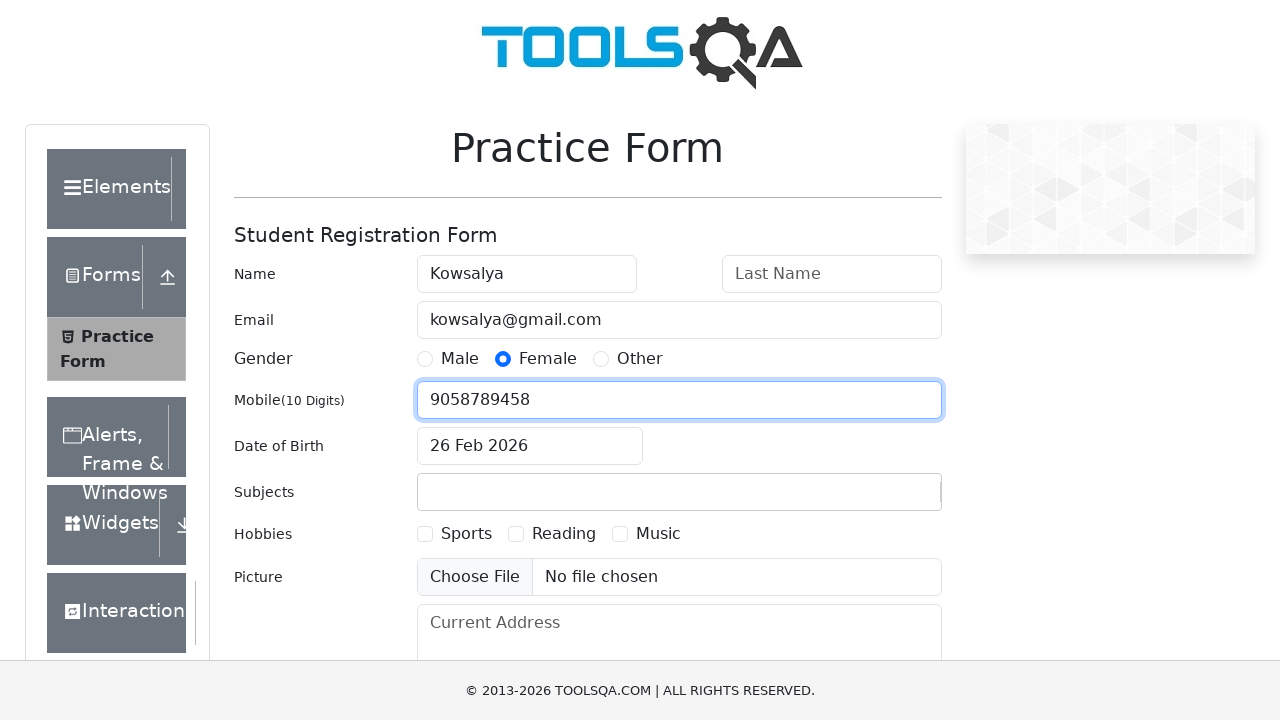